Tests dropdown/select element interactions within an iframe by selecting multiple options using different selection methods (by value, by index, by visible text), then deselecting an option, demonstrating multi-select dropdown functionality.

Starting URL: https://www.w3schools.com/tags/tryit.asp?filename=tryhtml_select_multiple

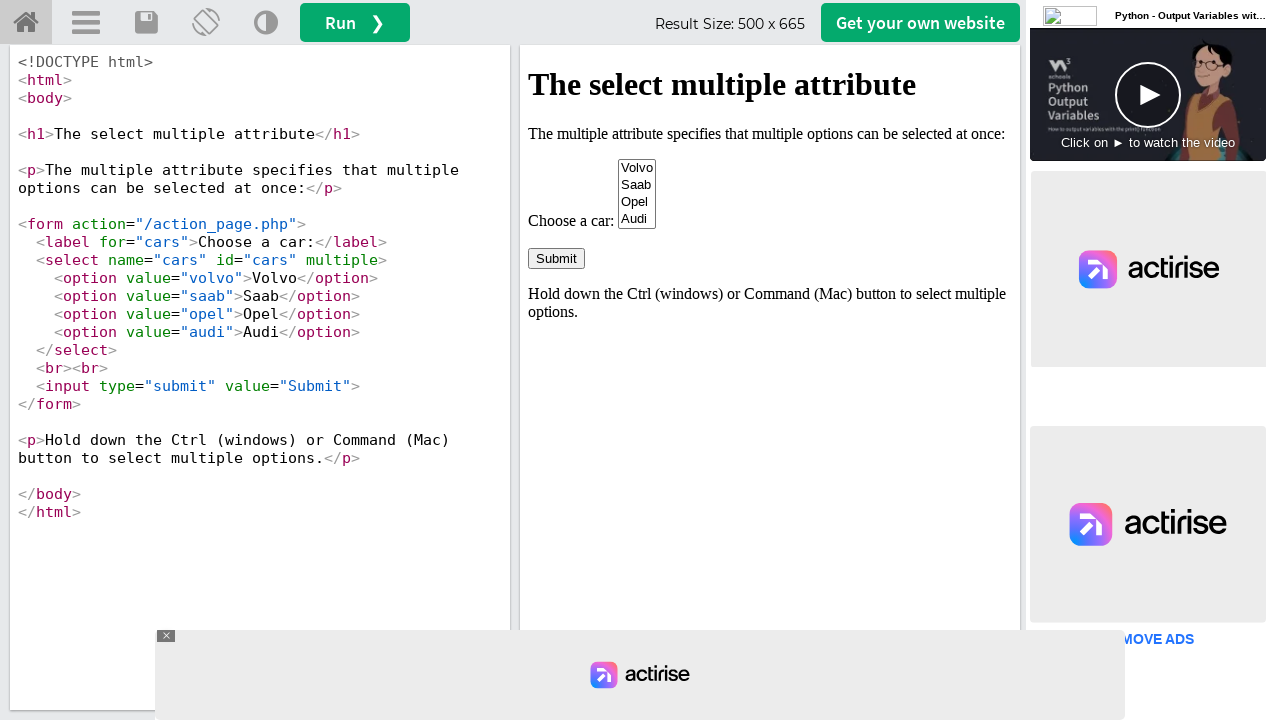

Located iframe with ID 'iframeResult'
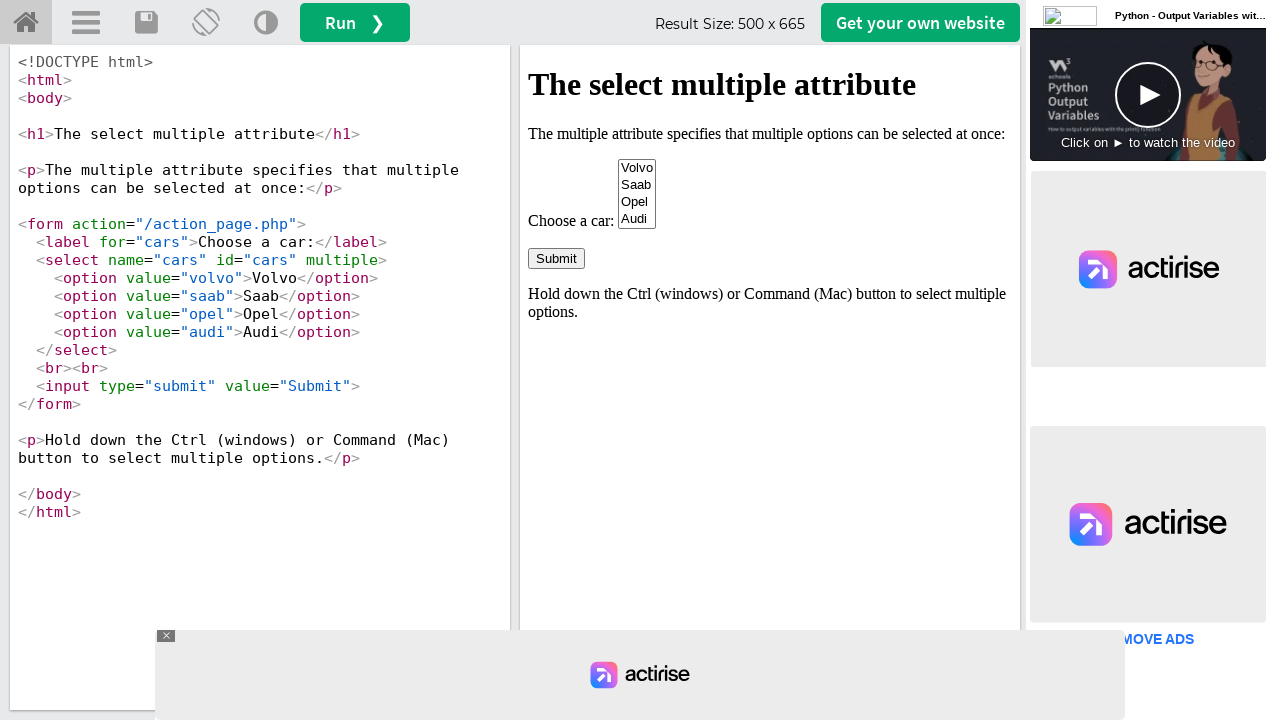

Located multi-select dropdown element with ID 'cars'
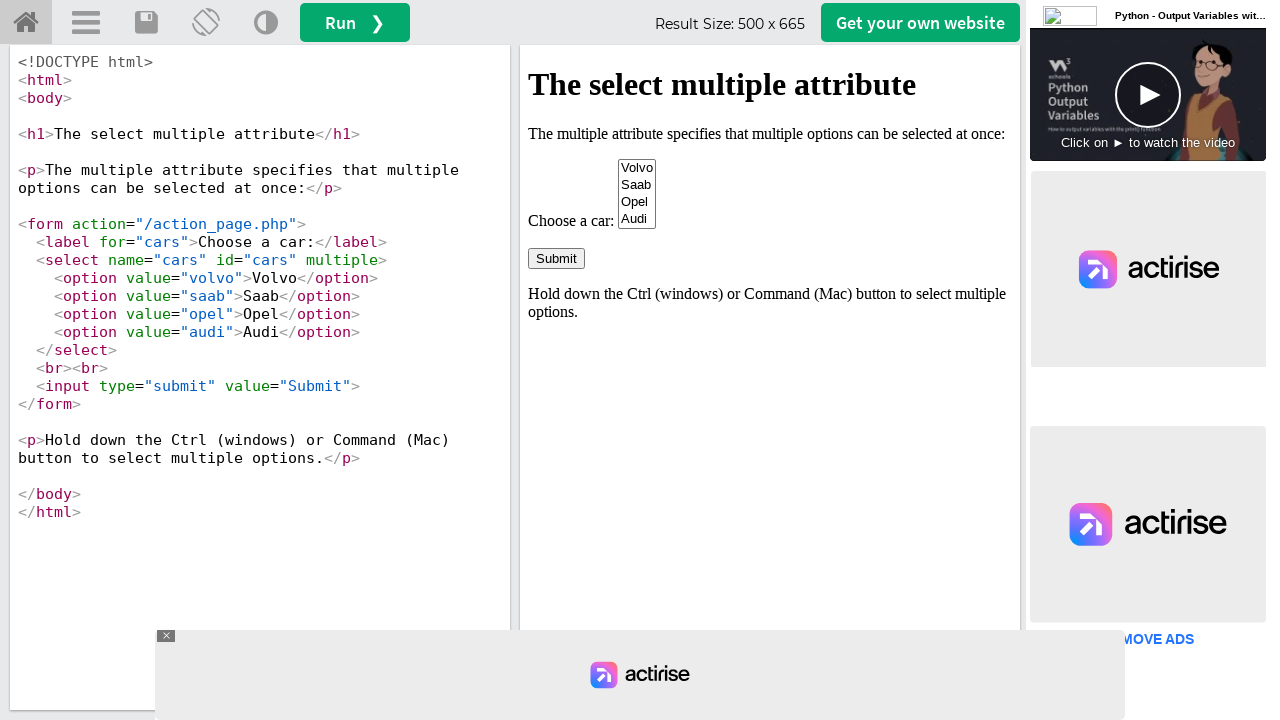

Selected 'Volvo' option by value on #iframeResult >> internal:control=enter-frame >> #cars
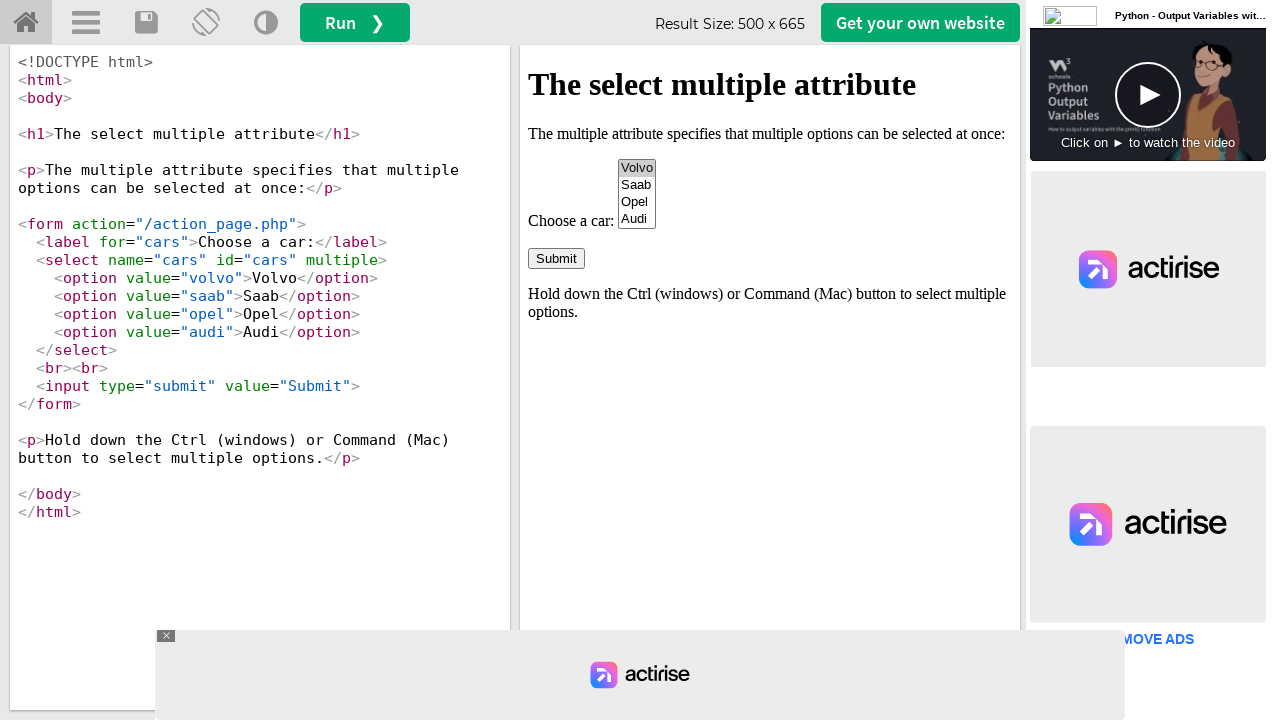

Selected option at index 1 (Saab) on #iframeResult >> internal:control=enter-frame >> #cars
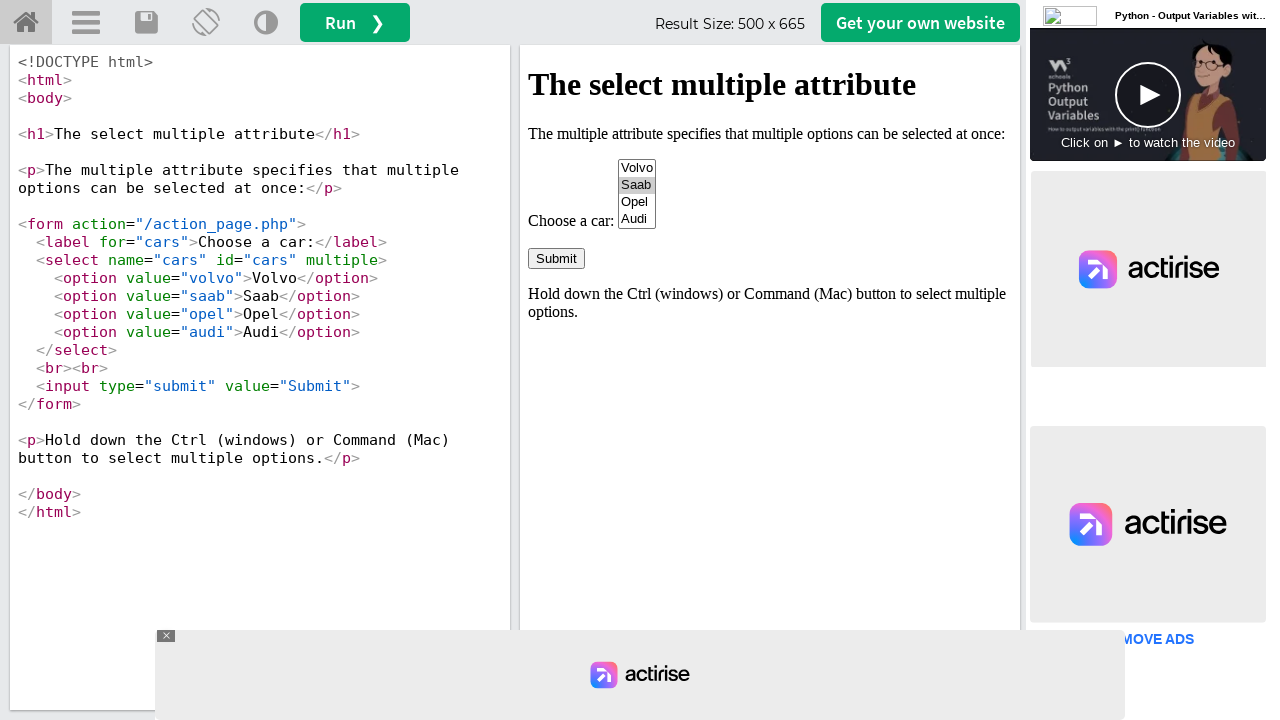

Selected 'Audi' option by visible text on #iframeResult >> internal:control=enter-frame >> #cars
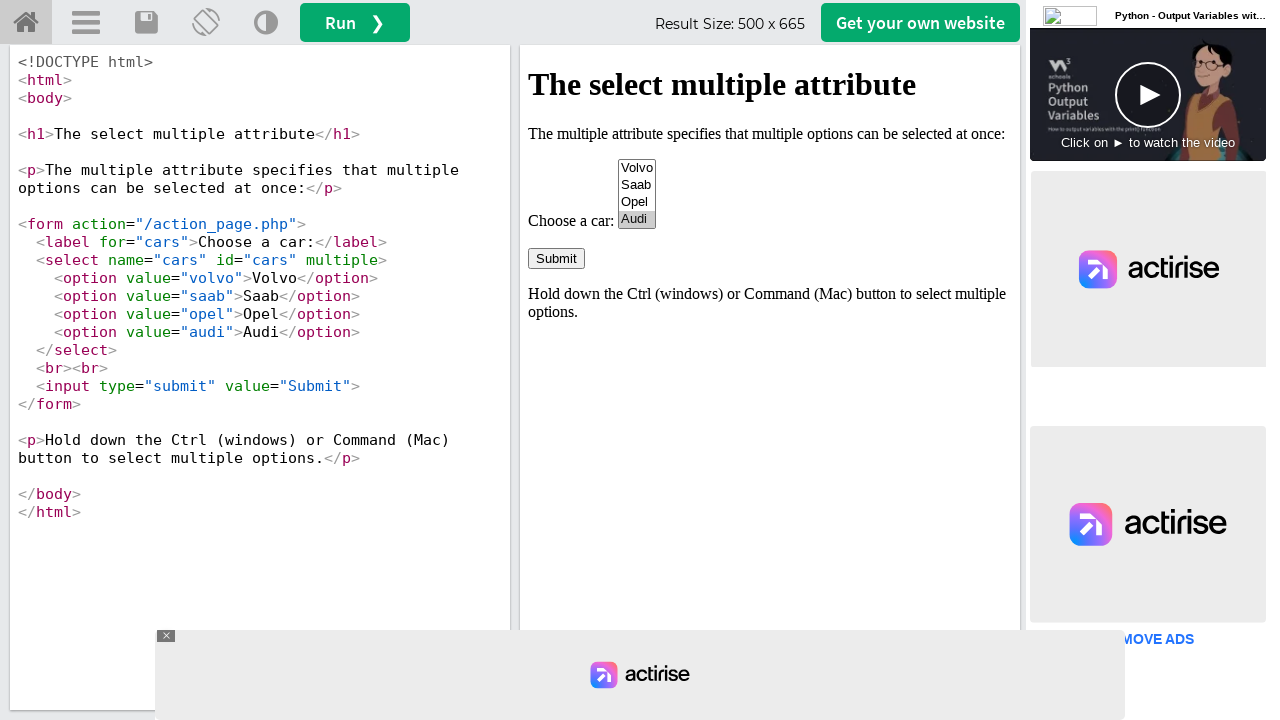

Deselected 'Audi' and confirmed selection of 'Volvo' and 'Saab' on #iframeResult >> internal:control=enter-frame >> #cars
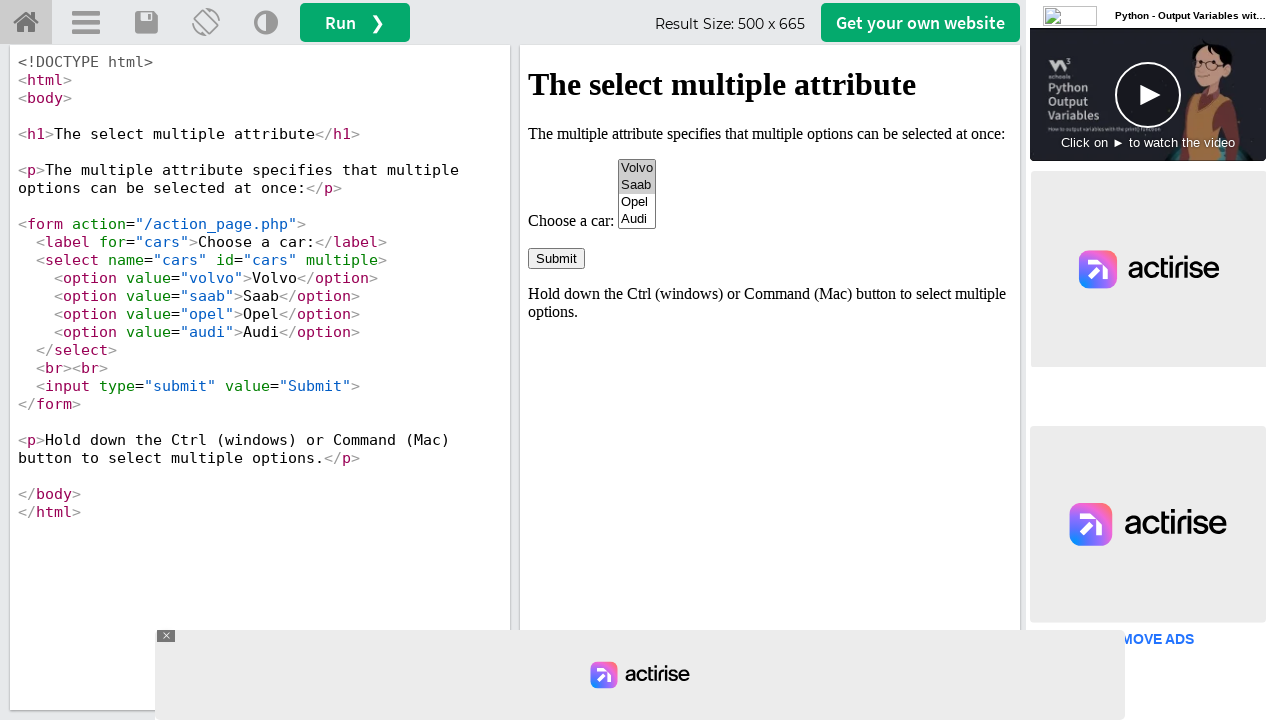

Verified first dropdown option is visible
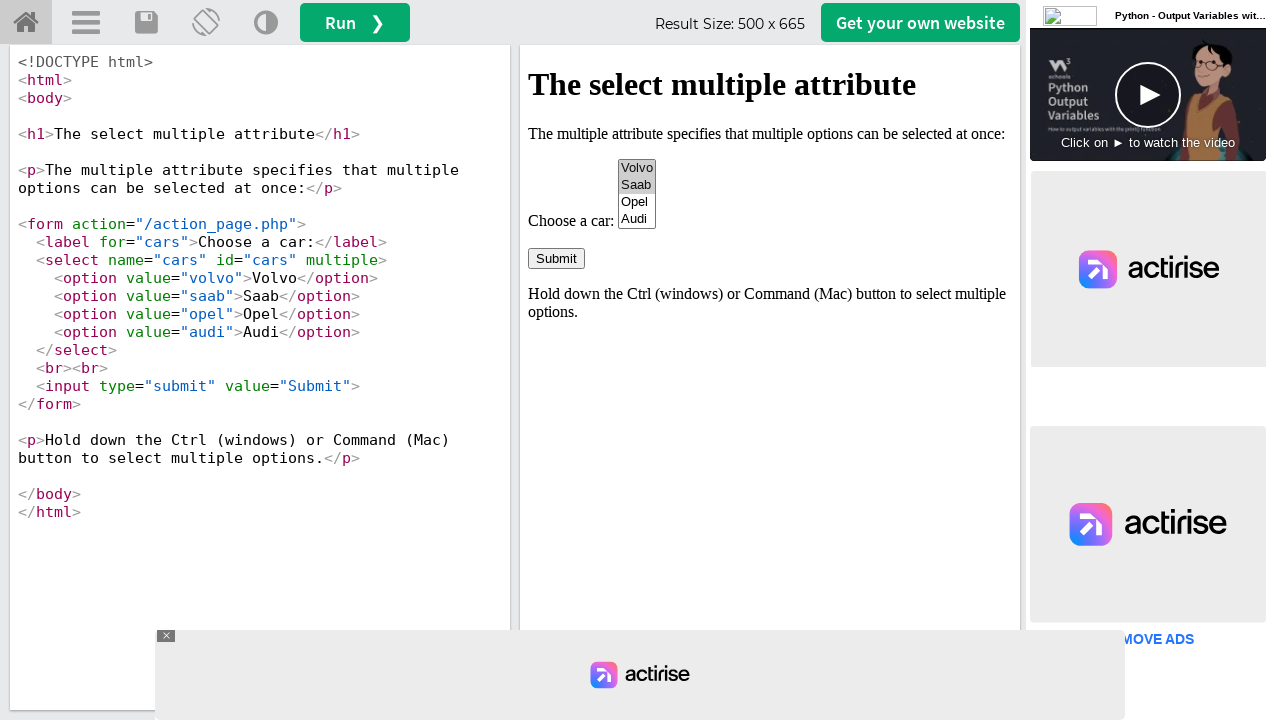

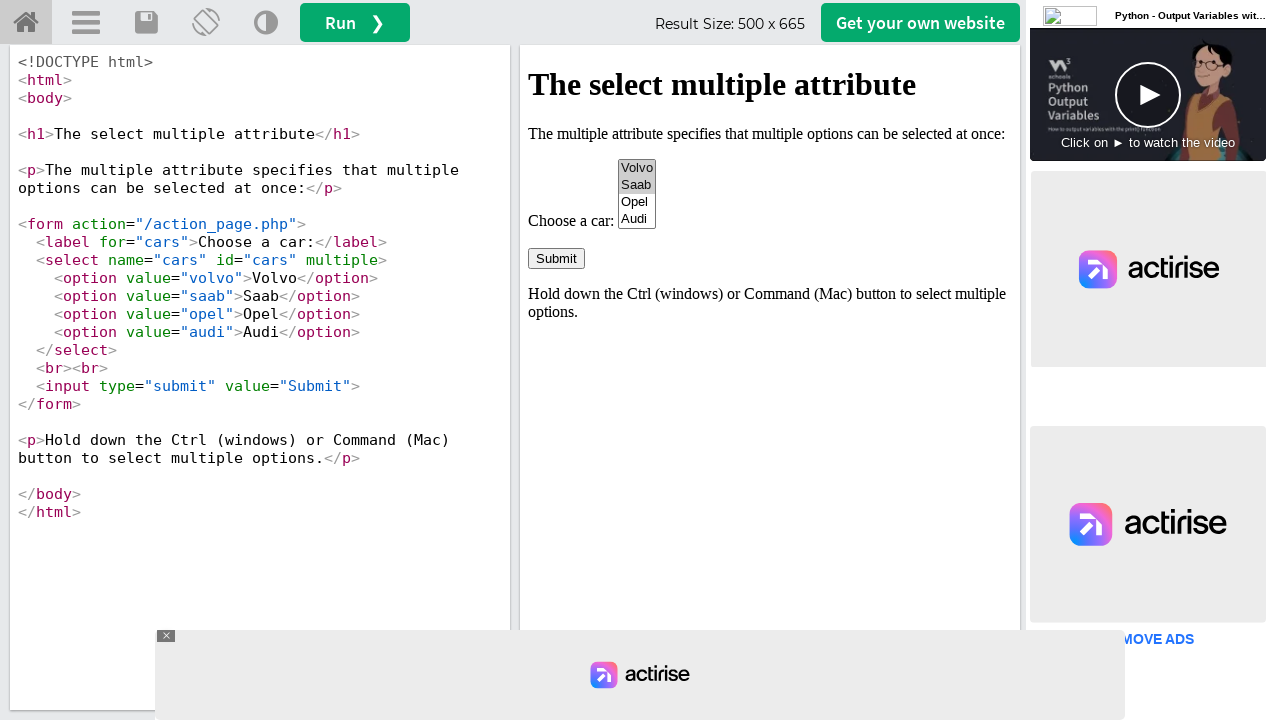